Tests handling of a simple JavaScript alert by clicking a button to trigger the alert and accepting it

Starting URL: https://testpages.herokuapp.com/styled/alerts/alert-test.html

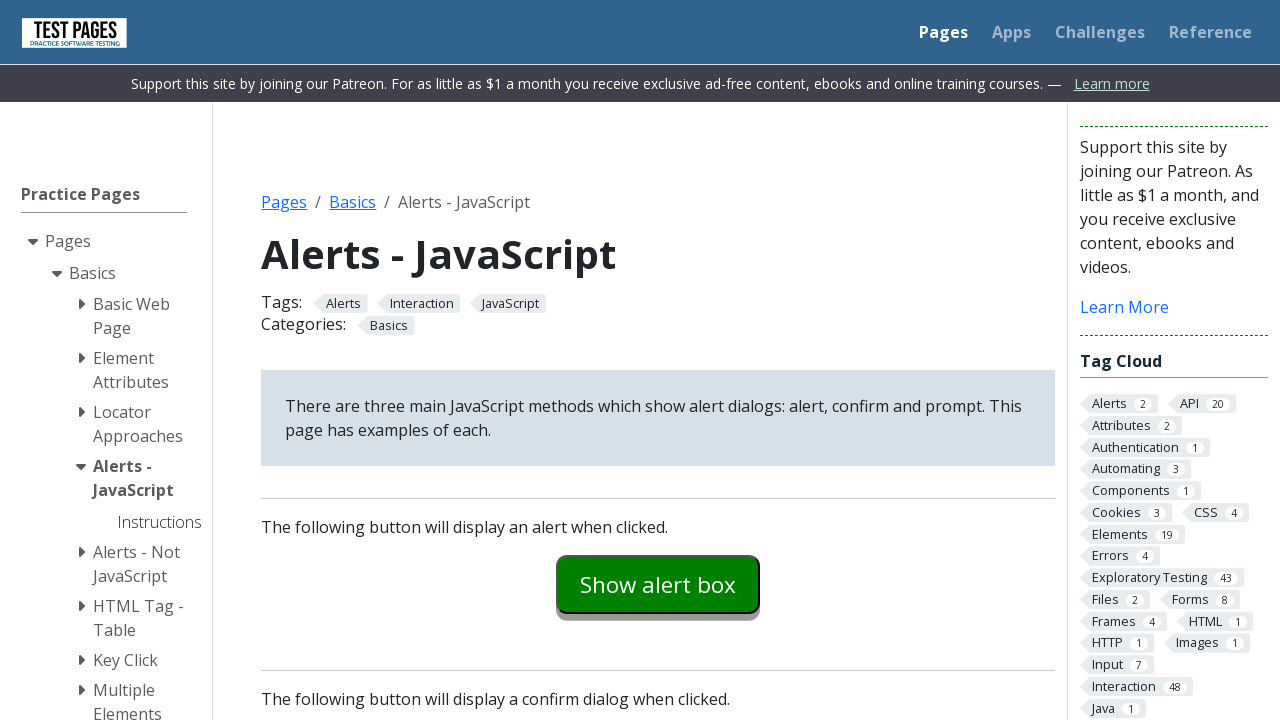

Clicked button to trigger alert at (658, 584) on #alertexamples
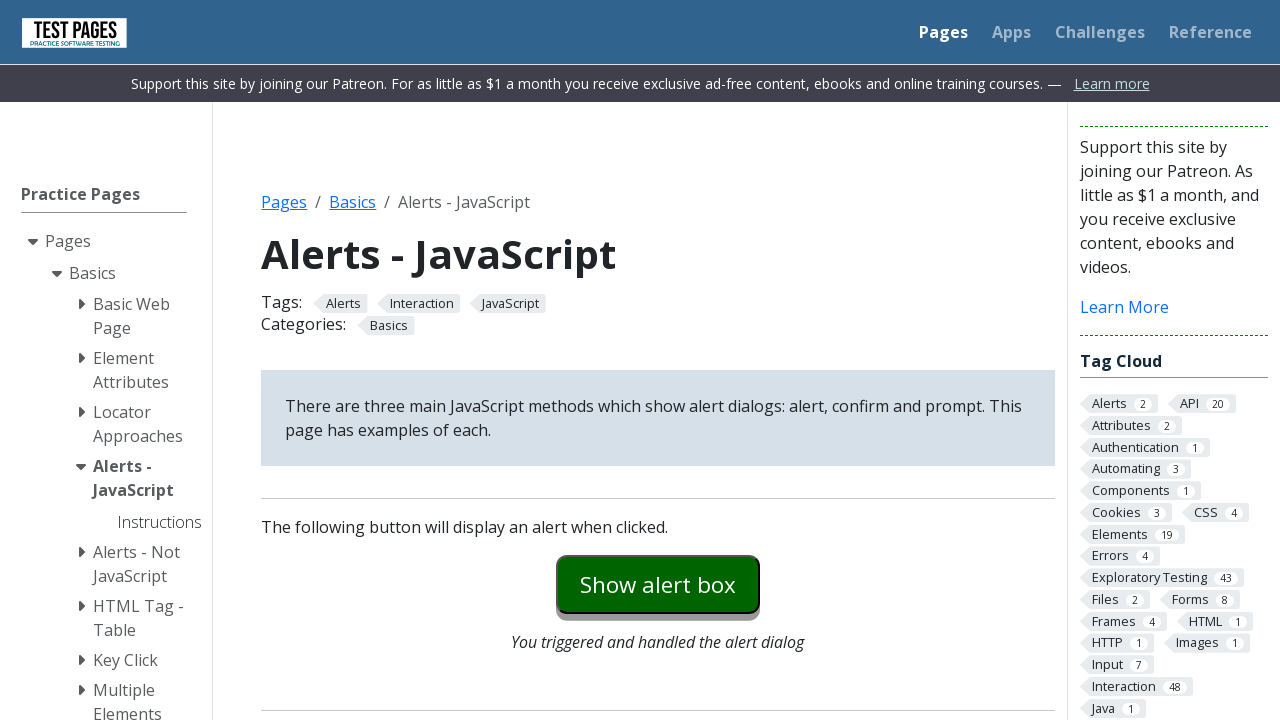

Set up dialog handler to accept alerts
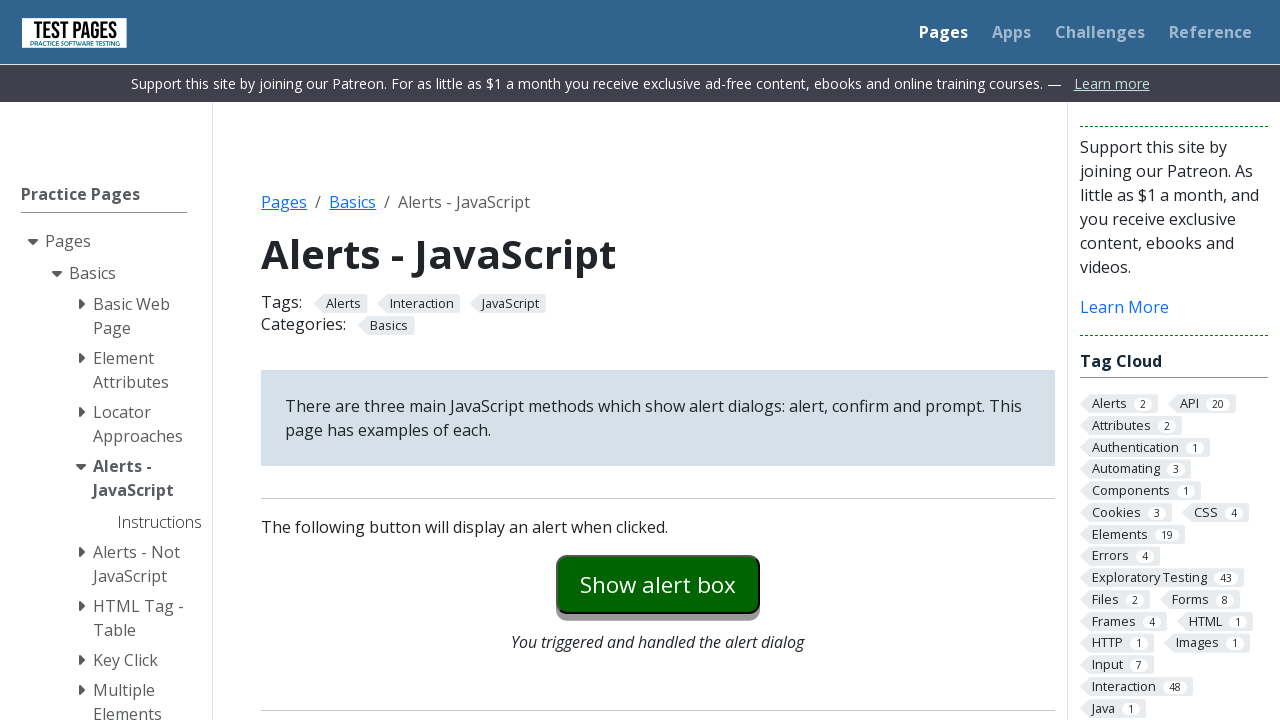

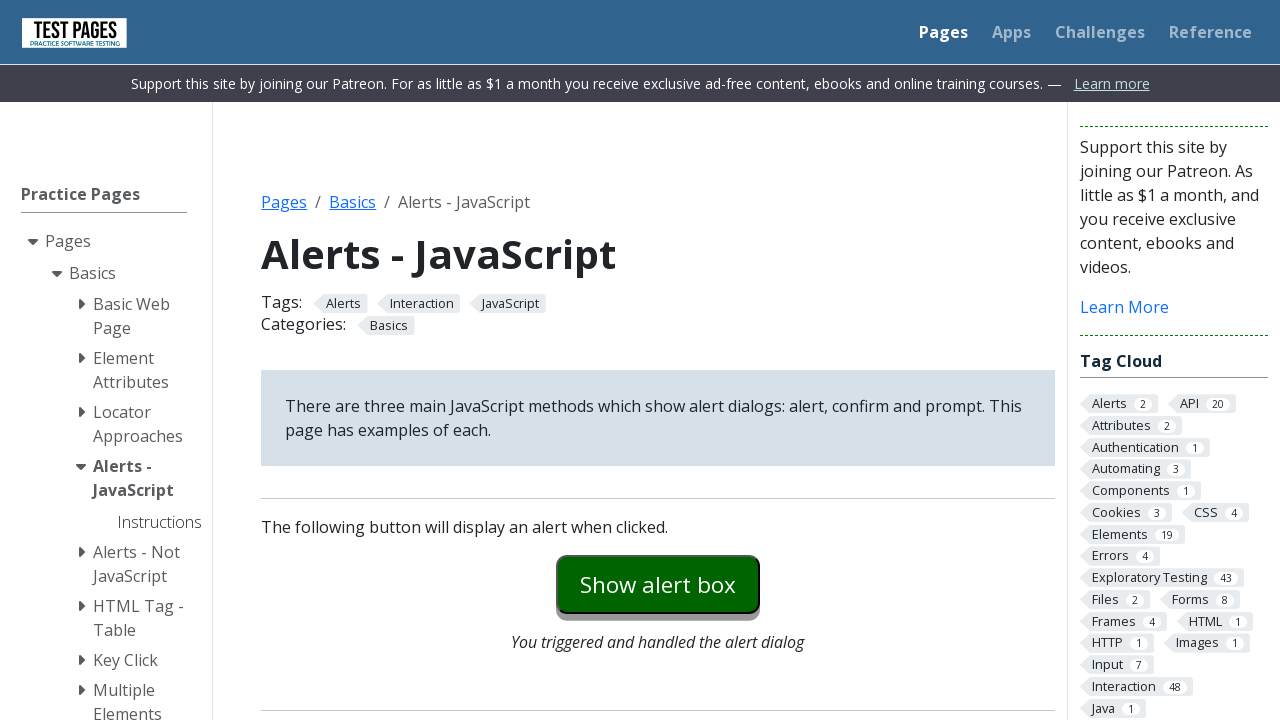